Tests a calculator form by reading two numbers from the page, calculating their sum, selecting the result from a dropdown, and submitting the form

Starting URL: http://suninjuly.github.io/selects2.html

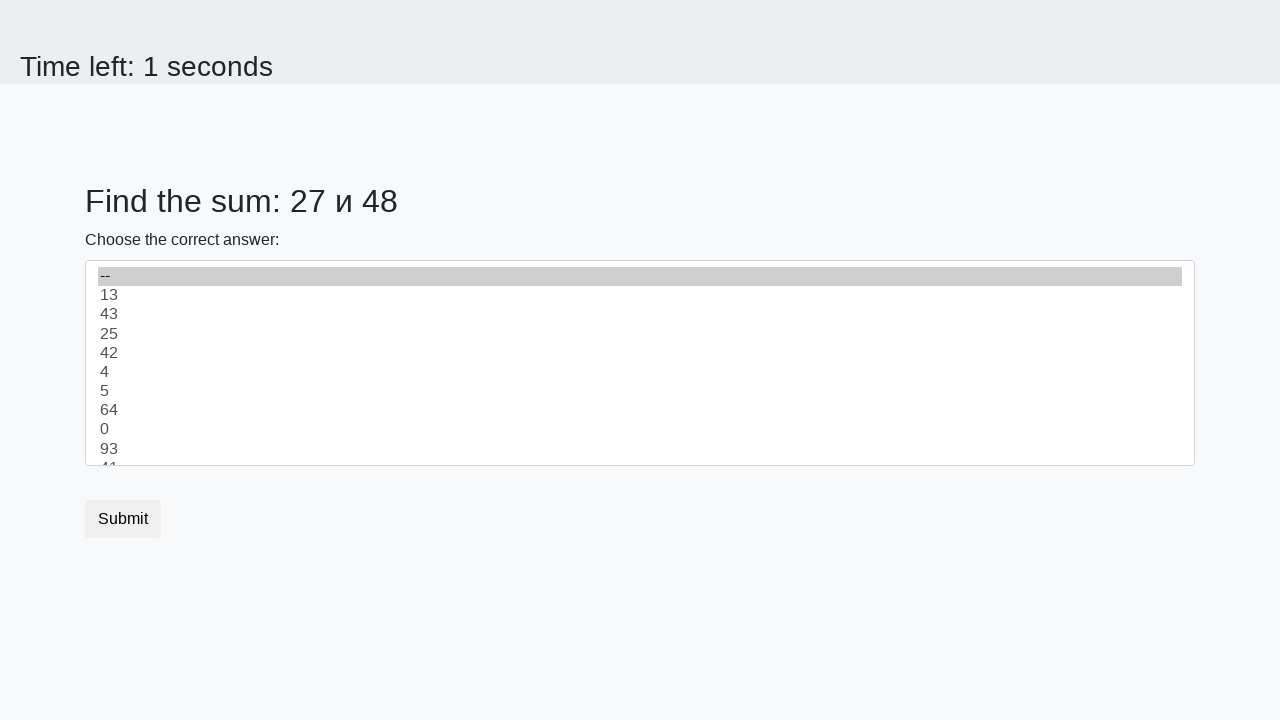

Navigated to calculator form page
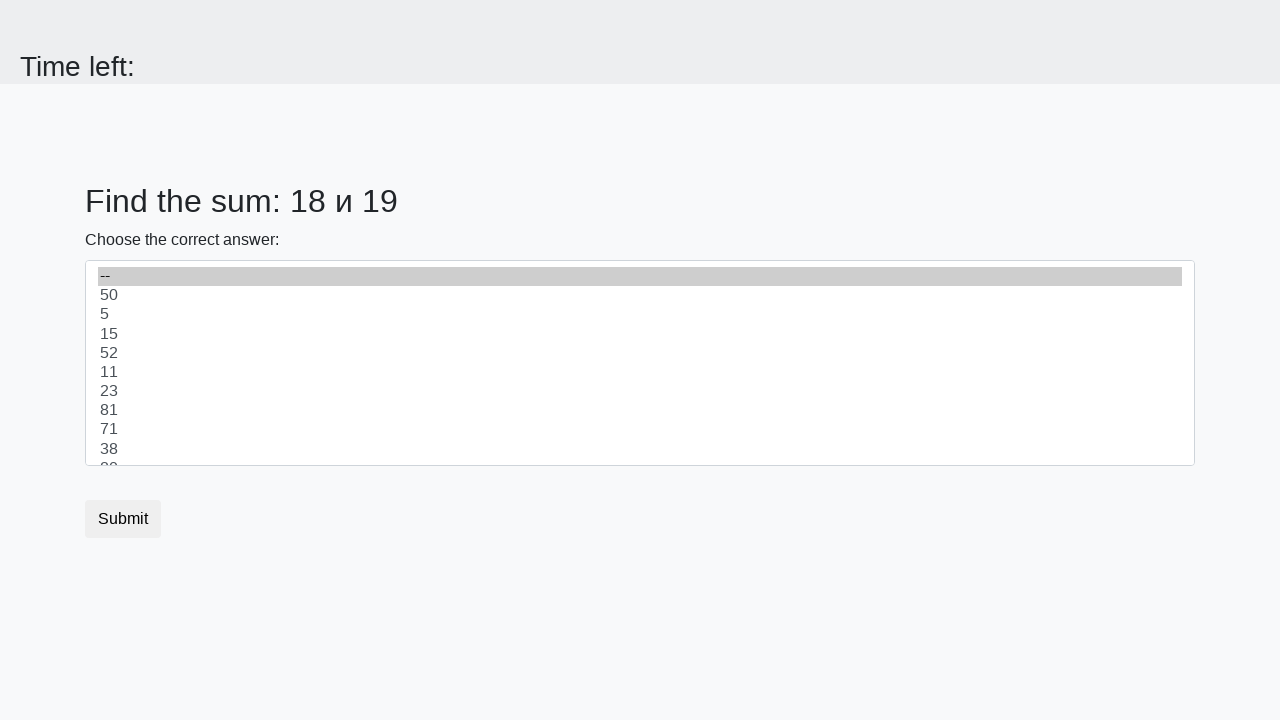

Read first number from page
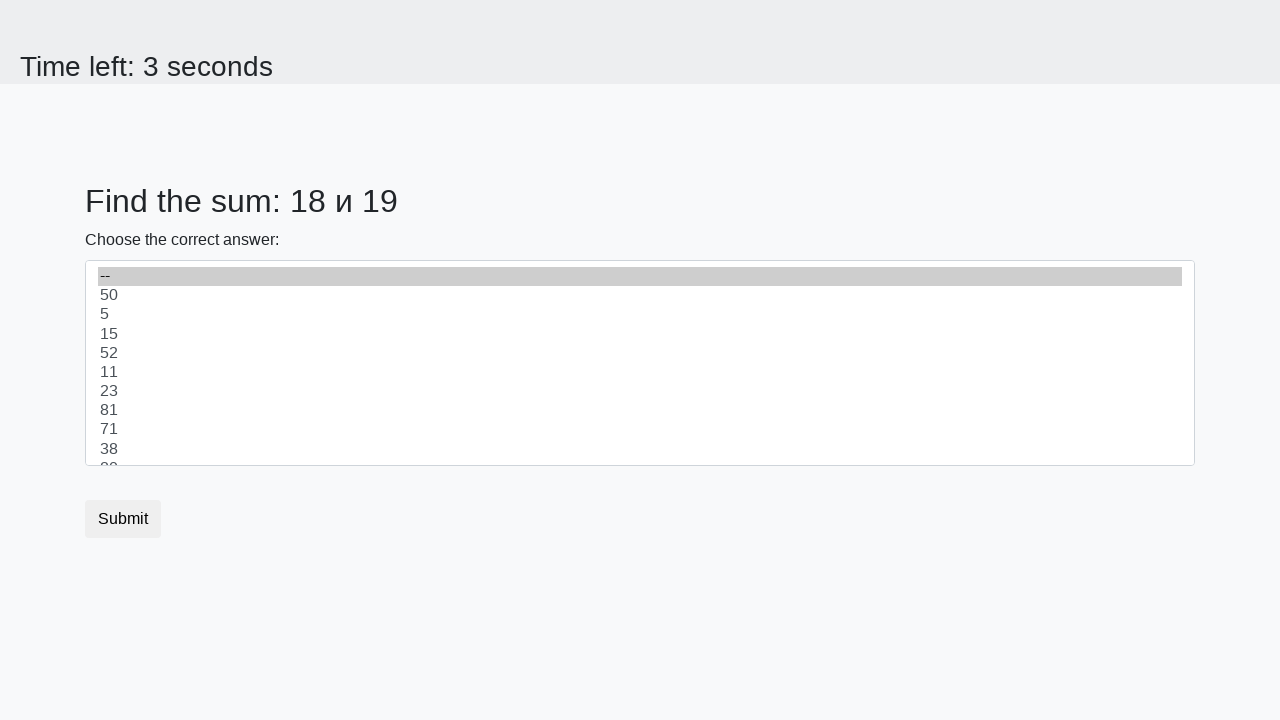

Read second number from page
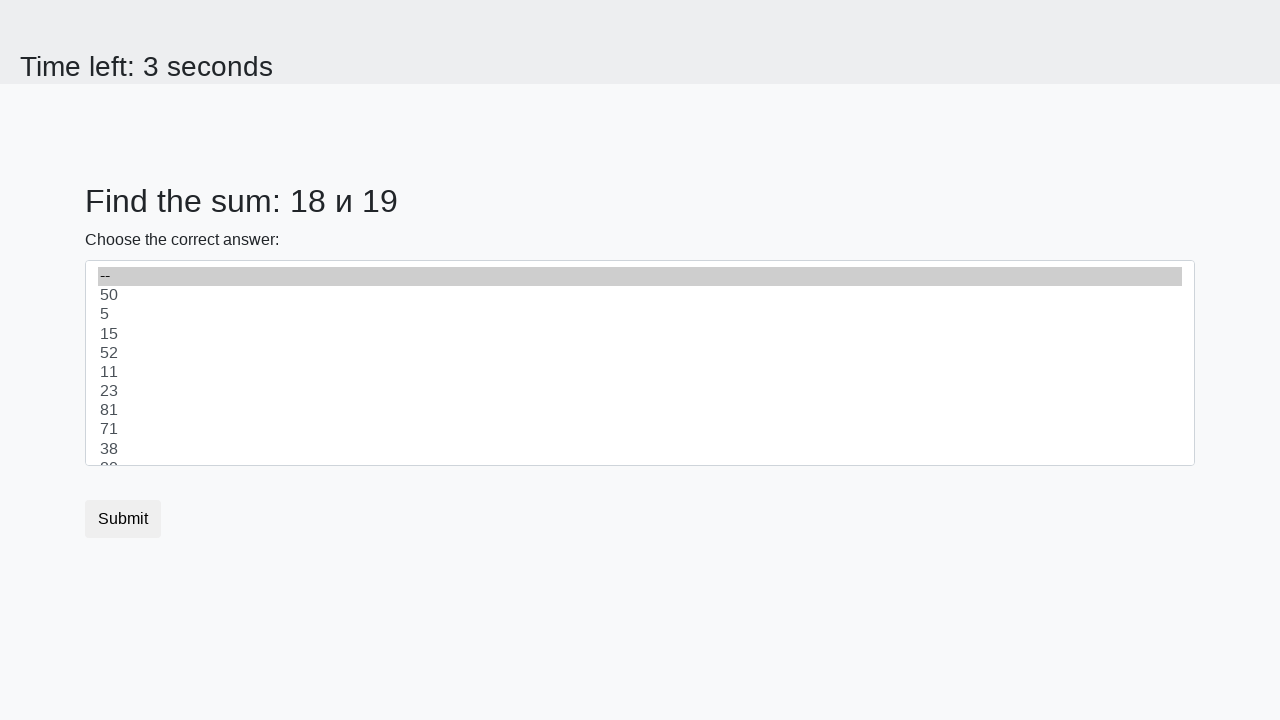

Calculated sum: 18 + 19 = 37
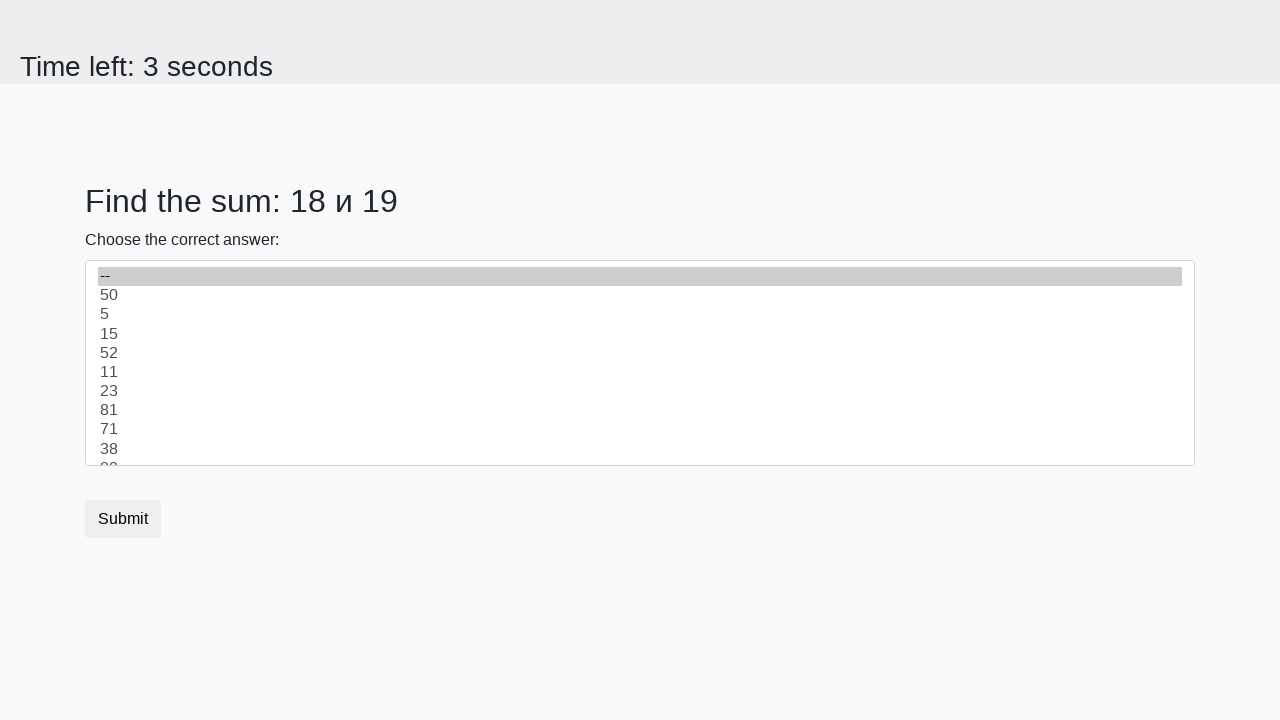

Selected sum value '37' from dropdown on select
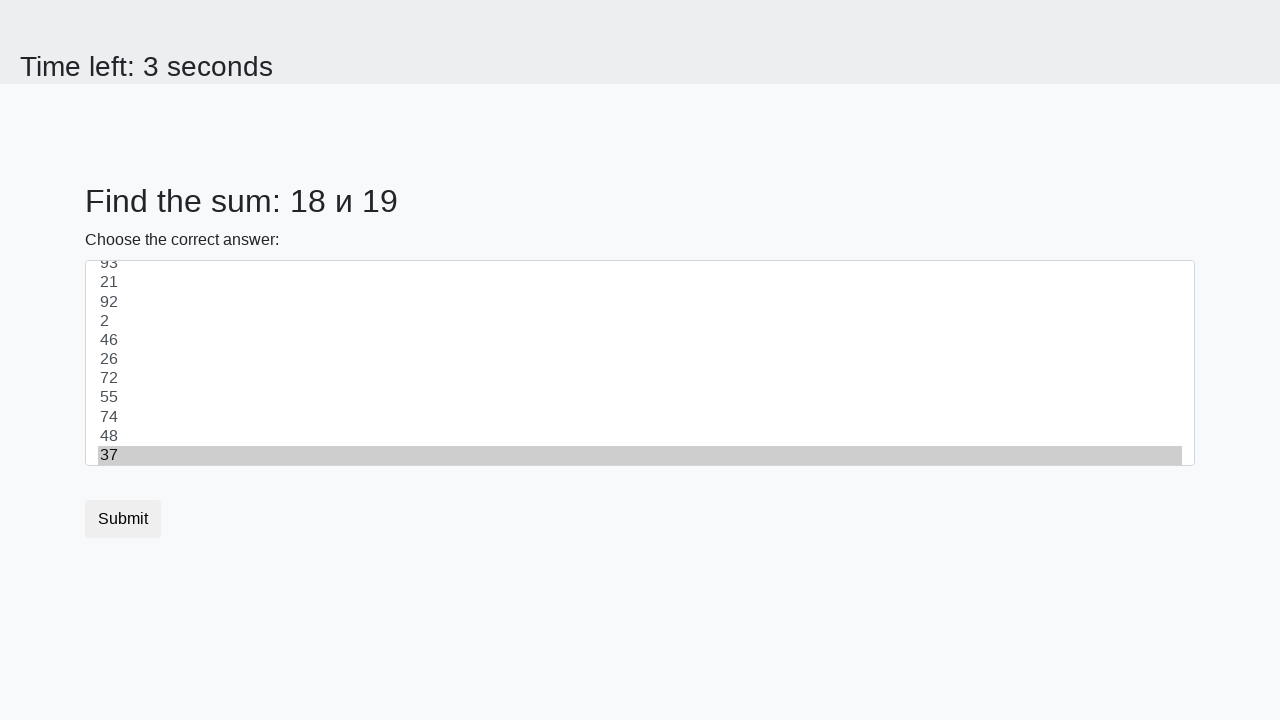

Clicked submit button at (123, 519) on .btn
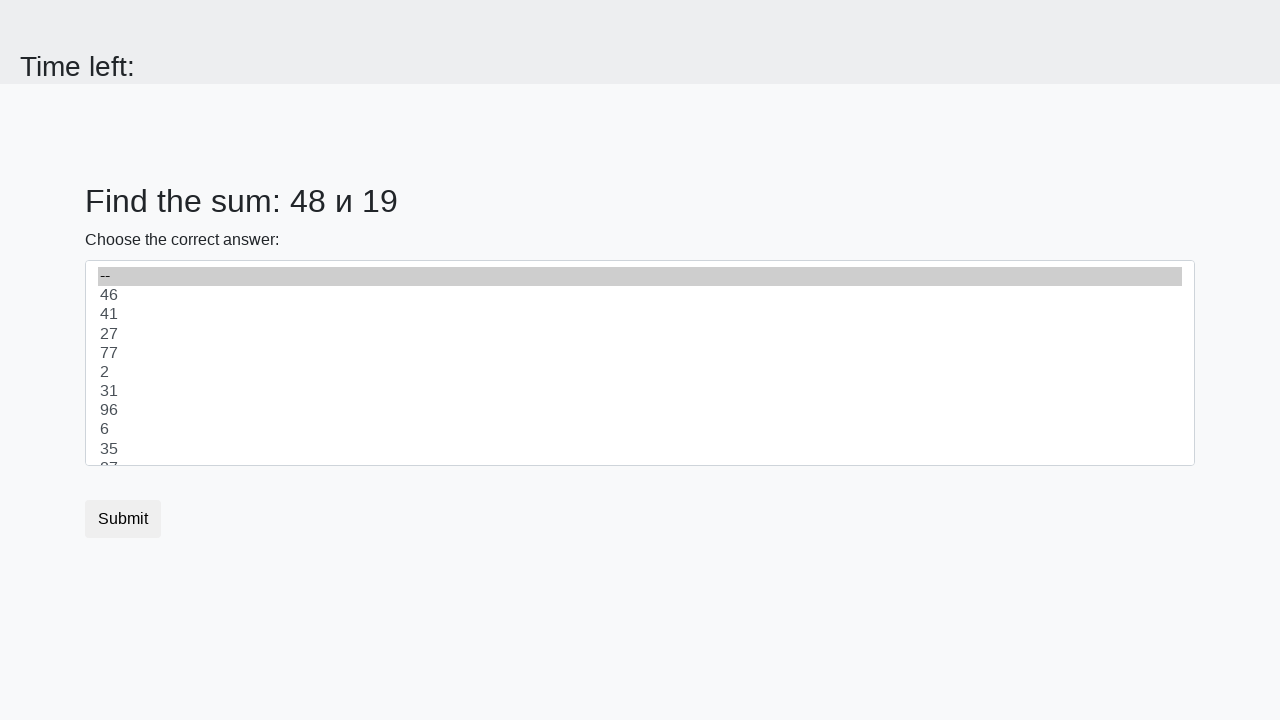

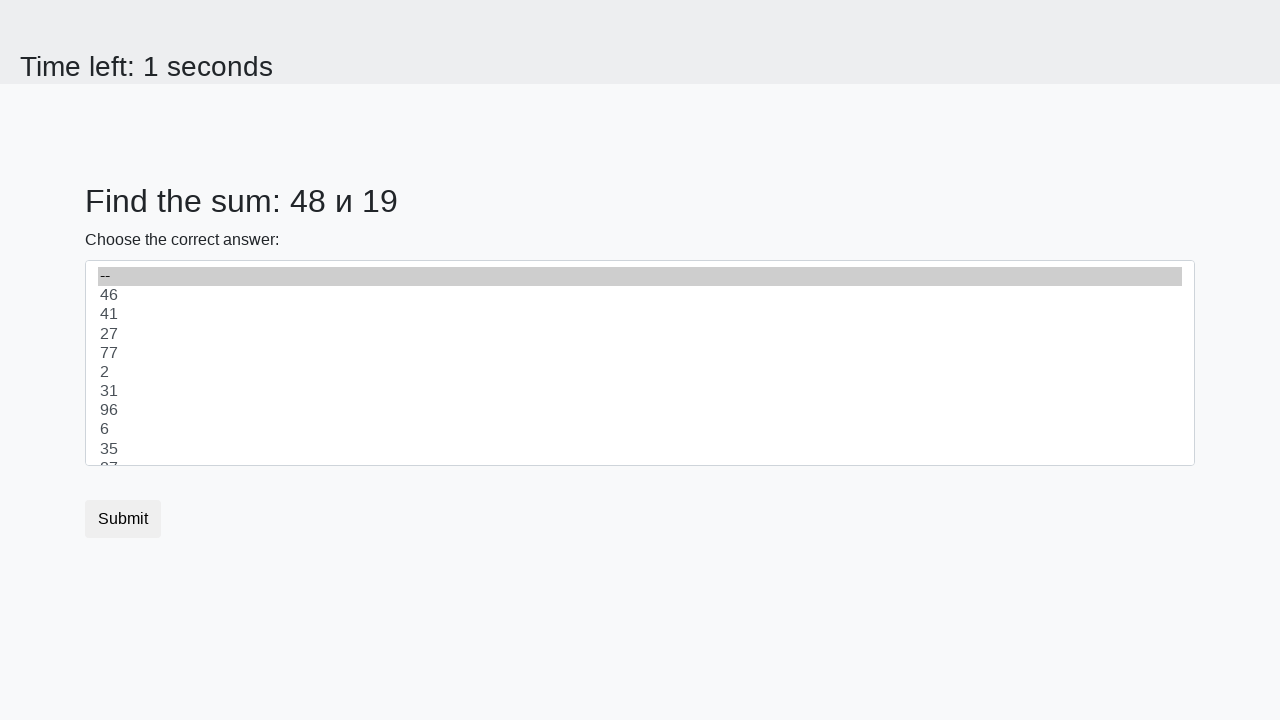